Tests the AngularJS homepage todo list functionality by adding a new todo item, verifying it was added, and marking it as complete.

Starting URL: https://angularjs.org

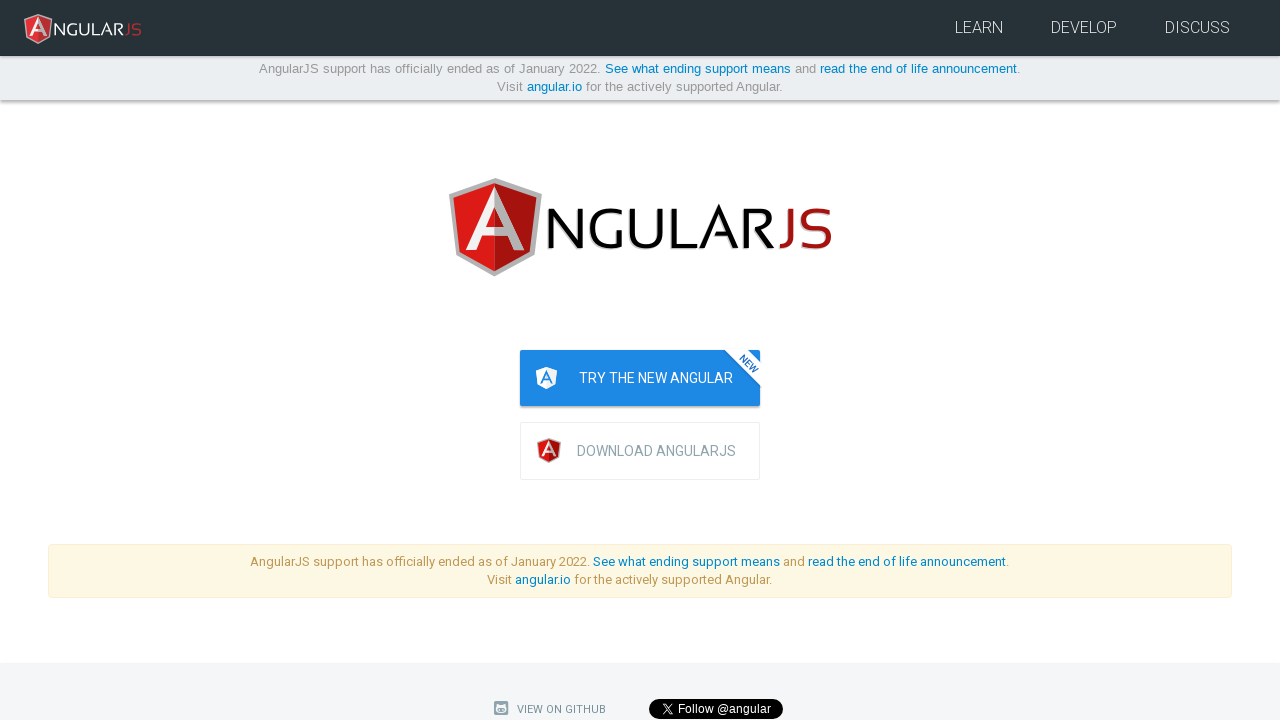

Todo input field loaded
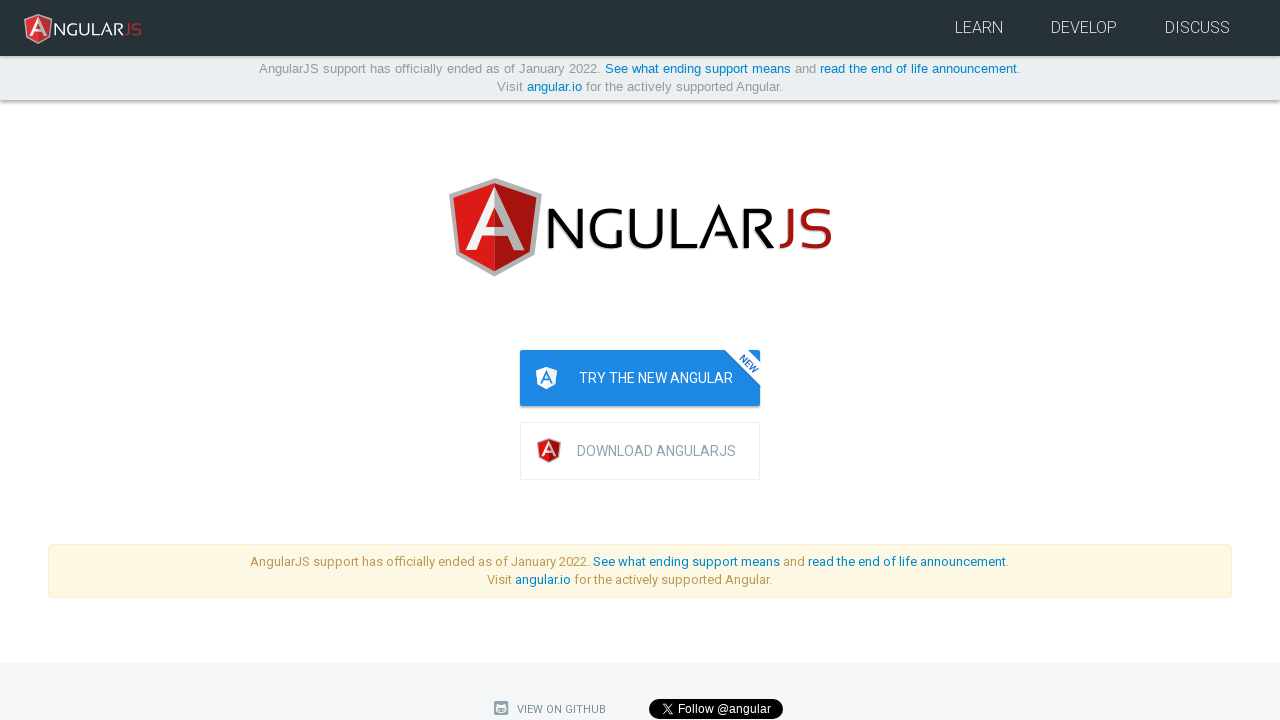

Filled todo input with 'write first protractor test' on [ng-model='todoList.todoText']
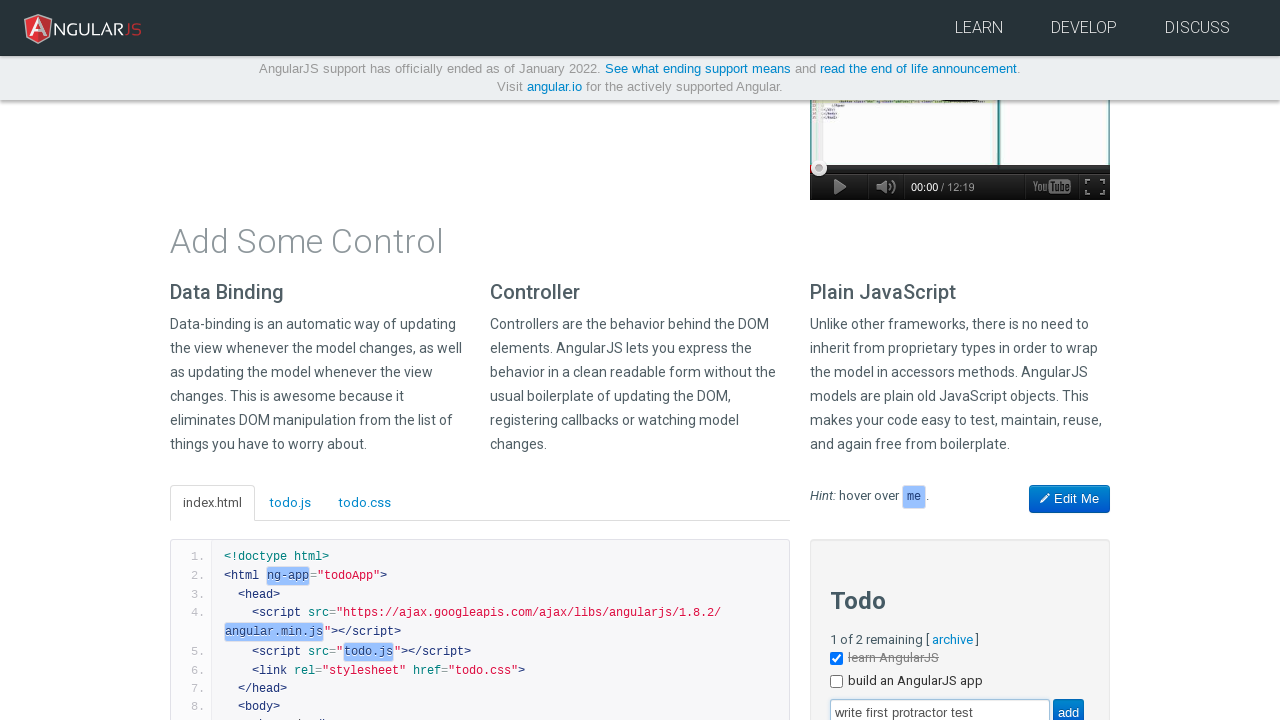

Clicked add button to create new todo at (1068, 706) on [value='add']
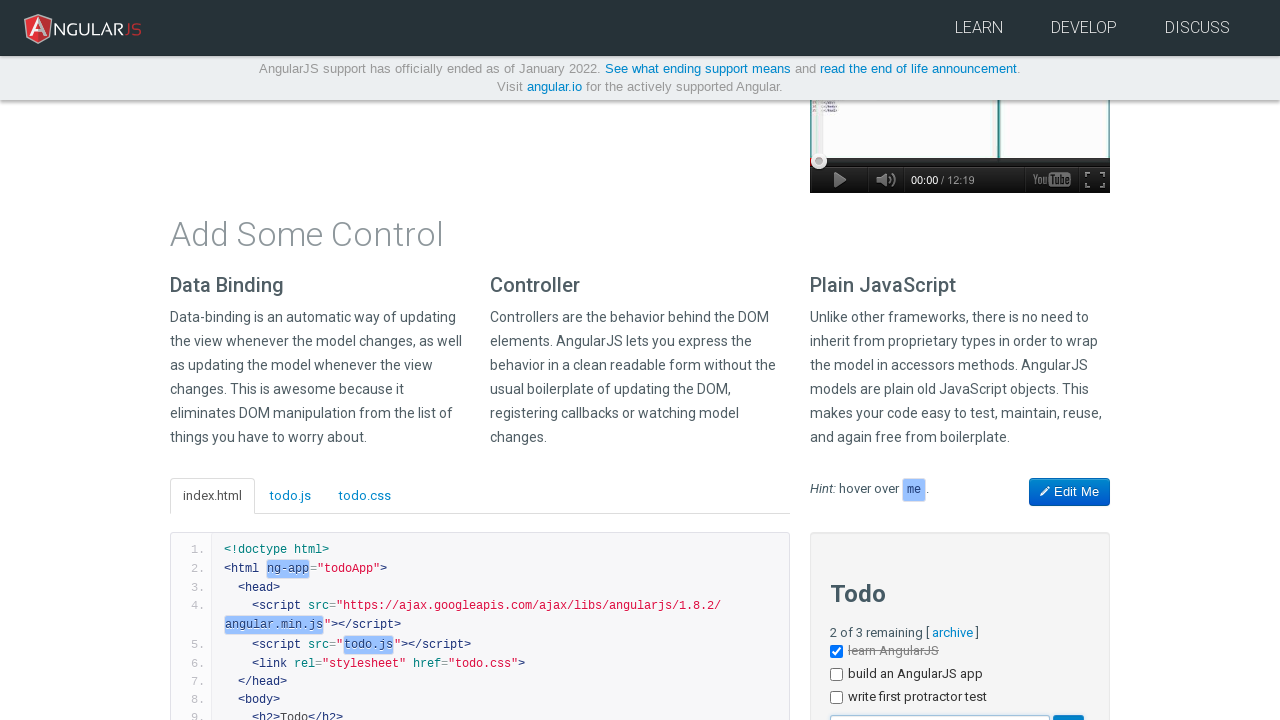

New todo item 'write first protractor test' appeared in list
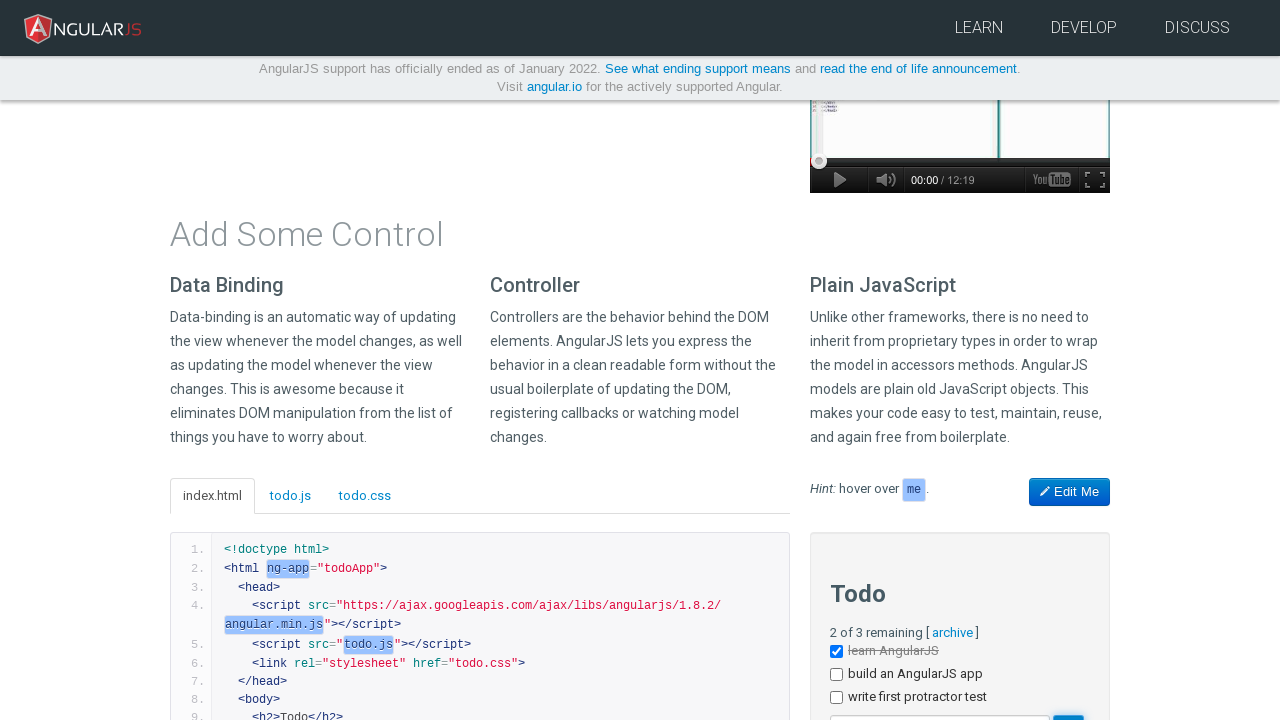

Third todo item loaded
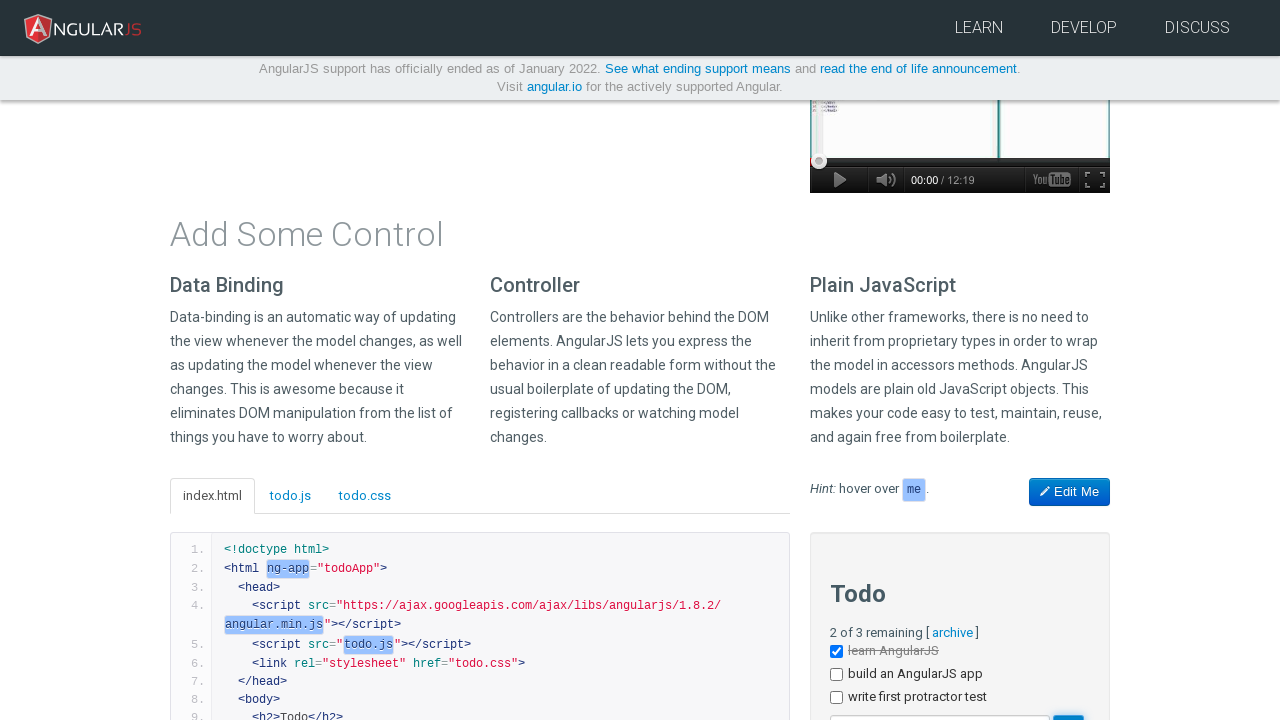

Clicked checkbox on third todo item to mark as complete at (836, 698) on [ng-repeat='todo in todoList.todos']:nth-child(3) input[type='checkbox']
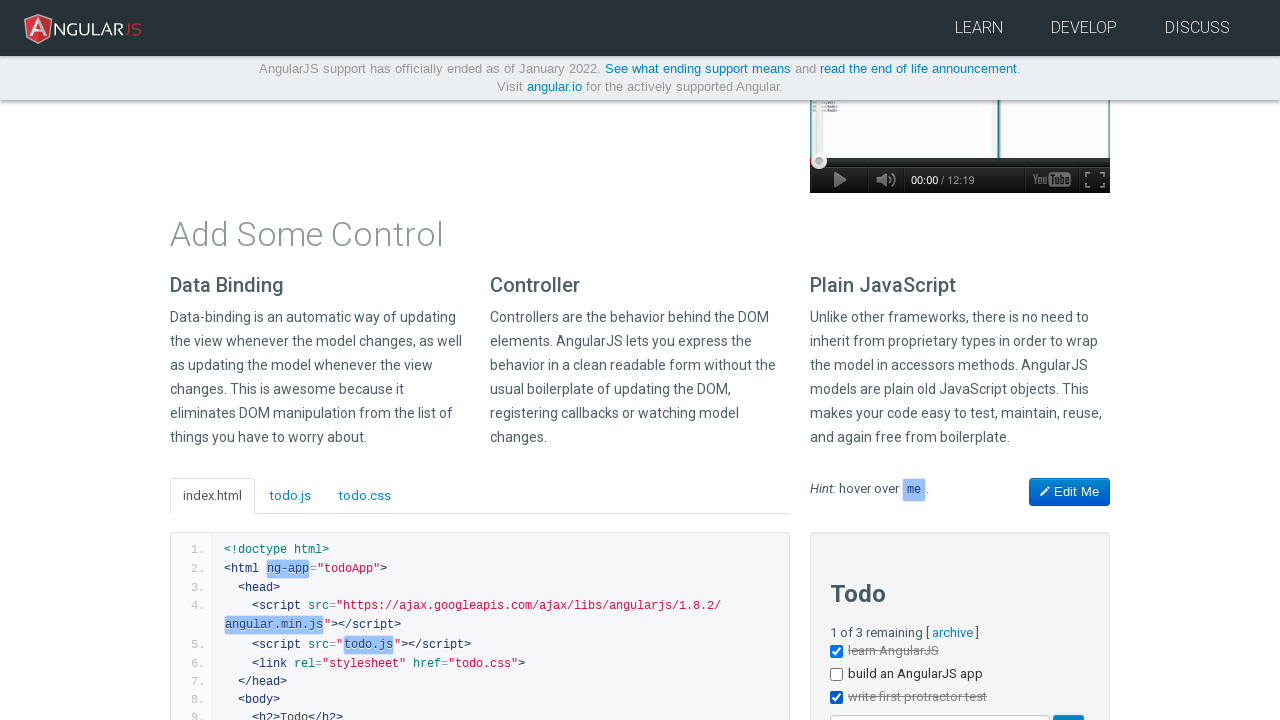

Todo item marked as complete with done-true class
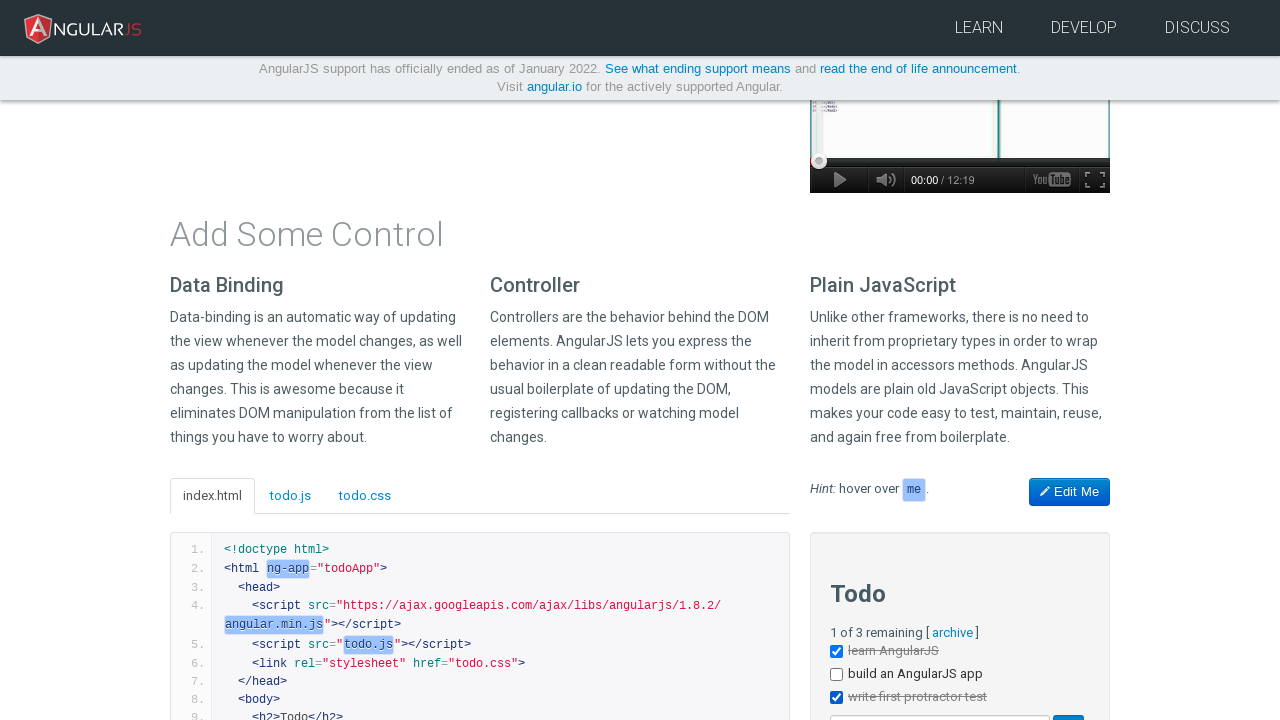

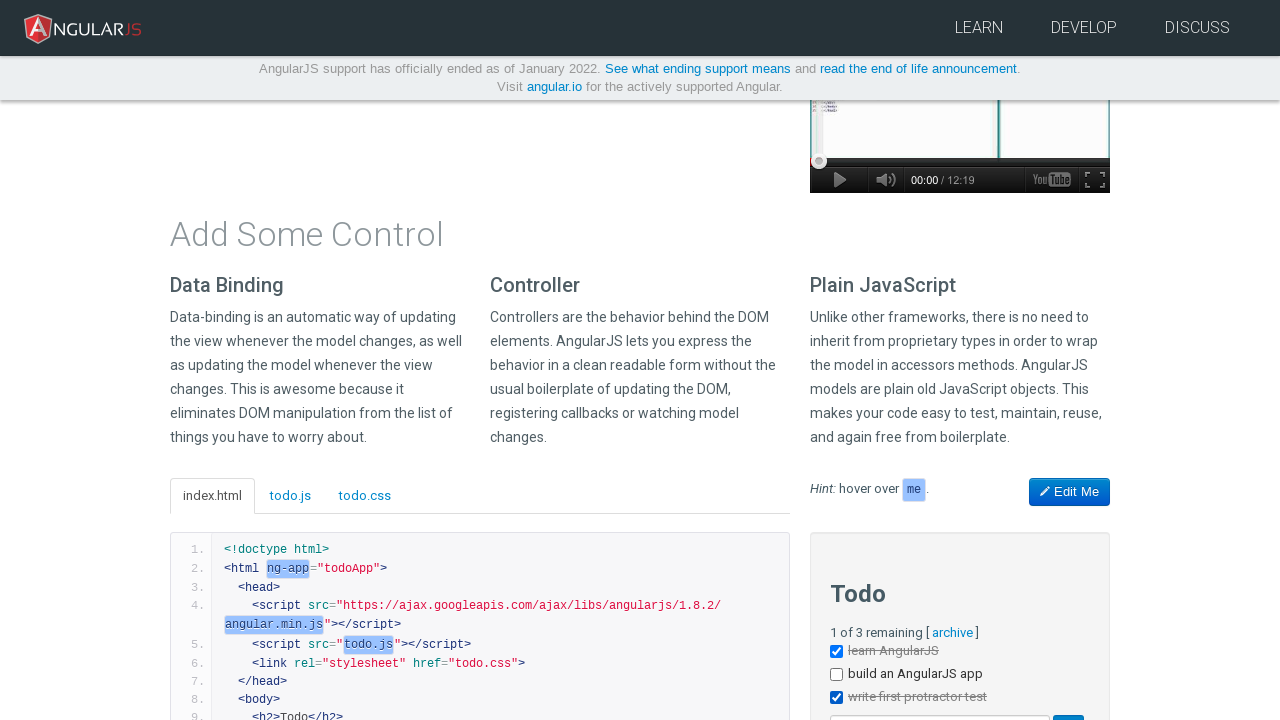